Tests right-click context menu by right-clicking a button, selecting 'Quit' option, and accepting the resulting alert

Starting URL: https://swisnl.github.io/jQuery-contextMenu/demo.html

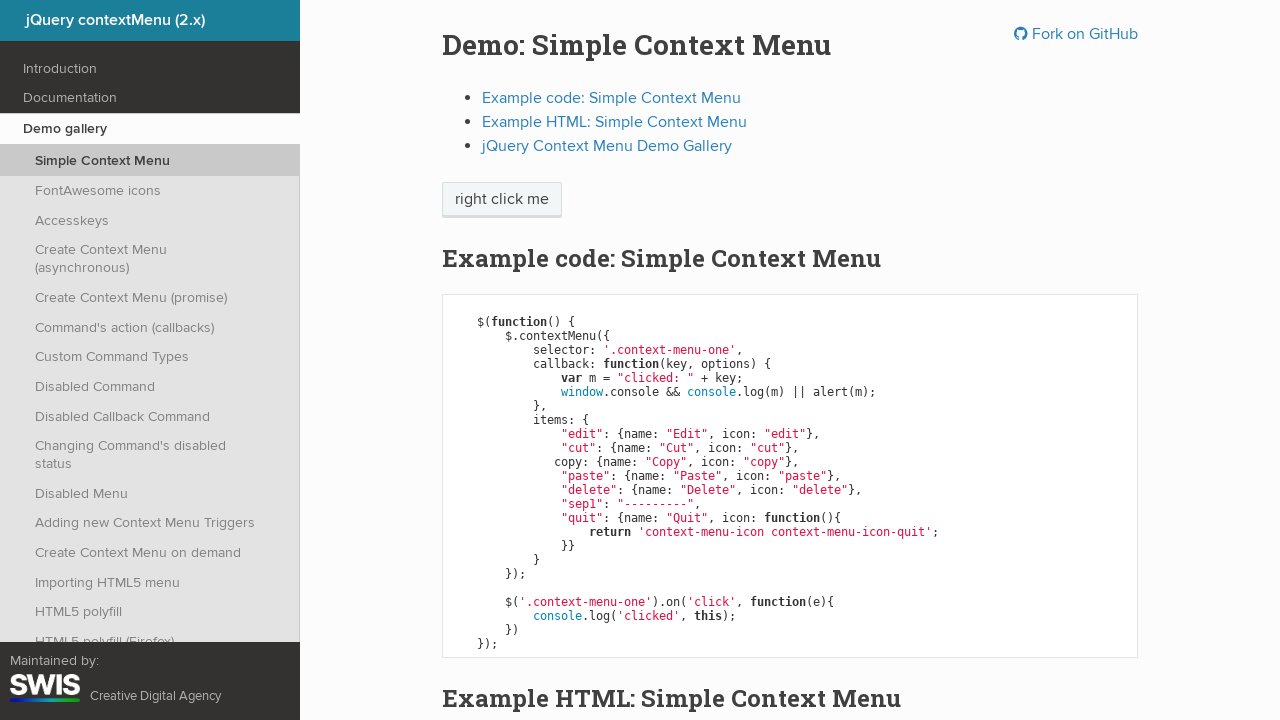

Right-clicked on 'right click me' button to open context menu at (502, 200) on span:has-text('right click me')
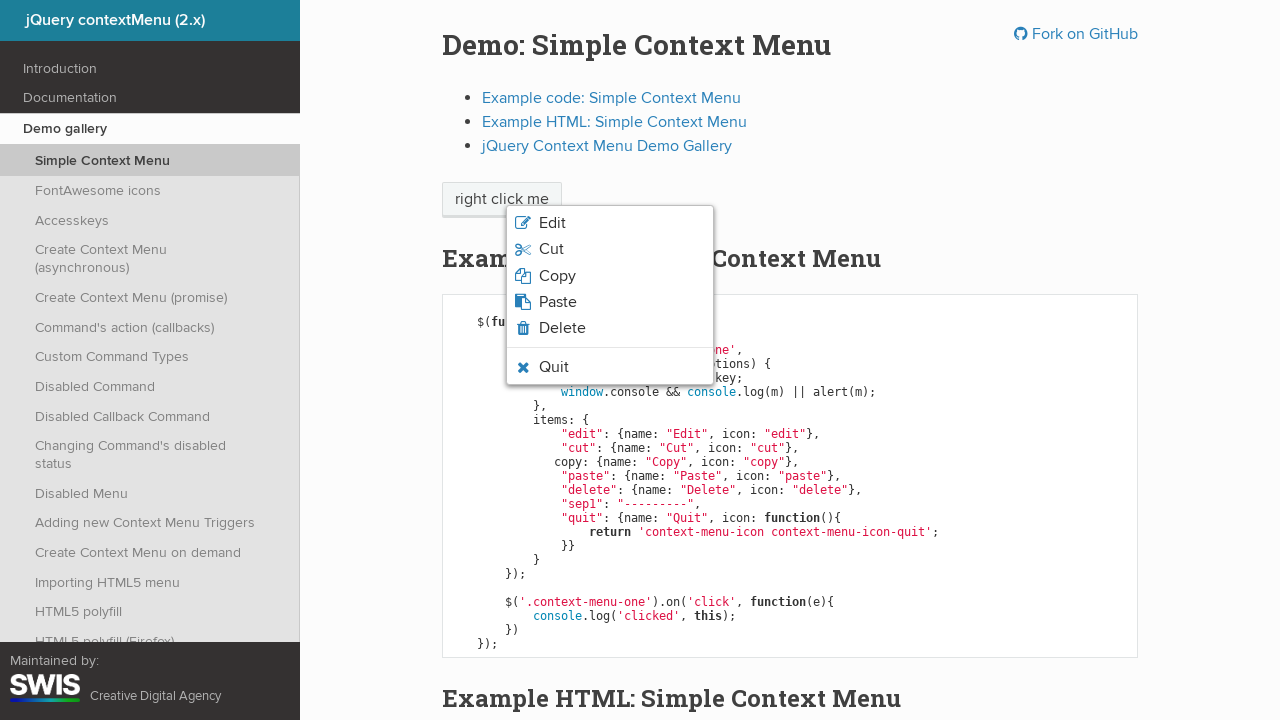

Clicked 'Quit' option in context menu at (554, 367) on ul.context-menu-list span:has-text('Quit')
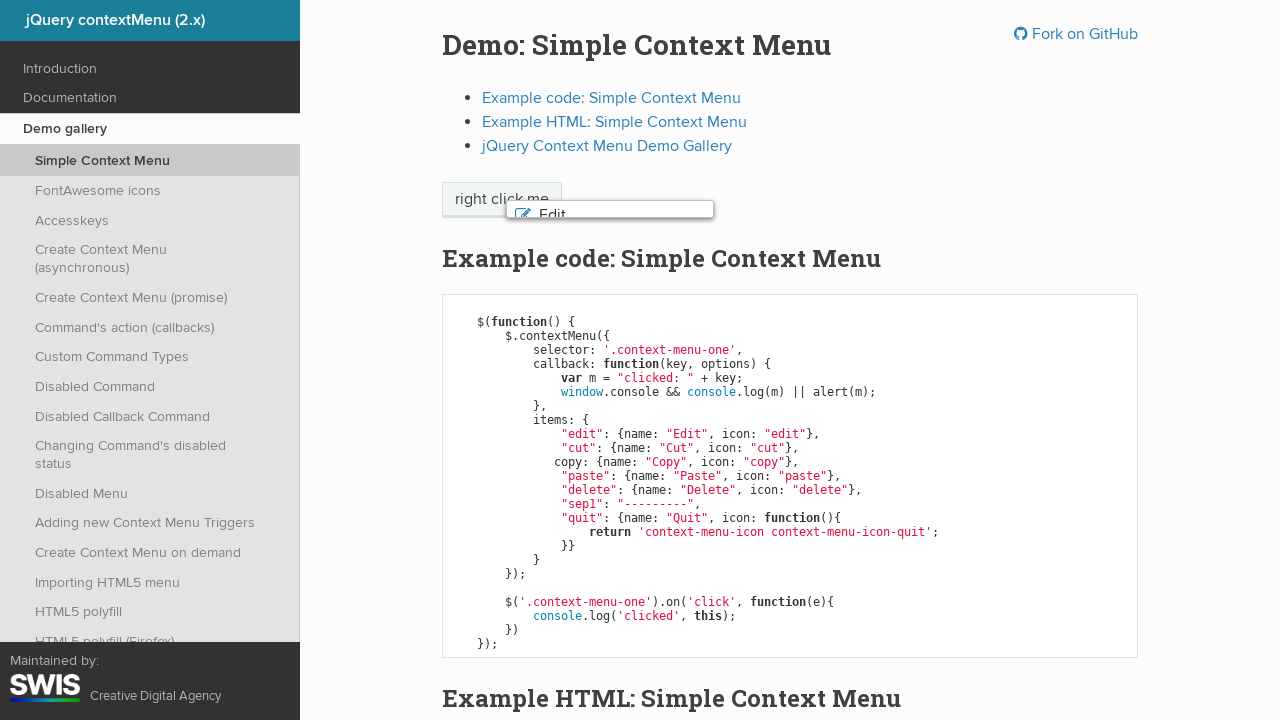

Set up dialog handler to accept alert
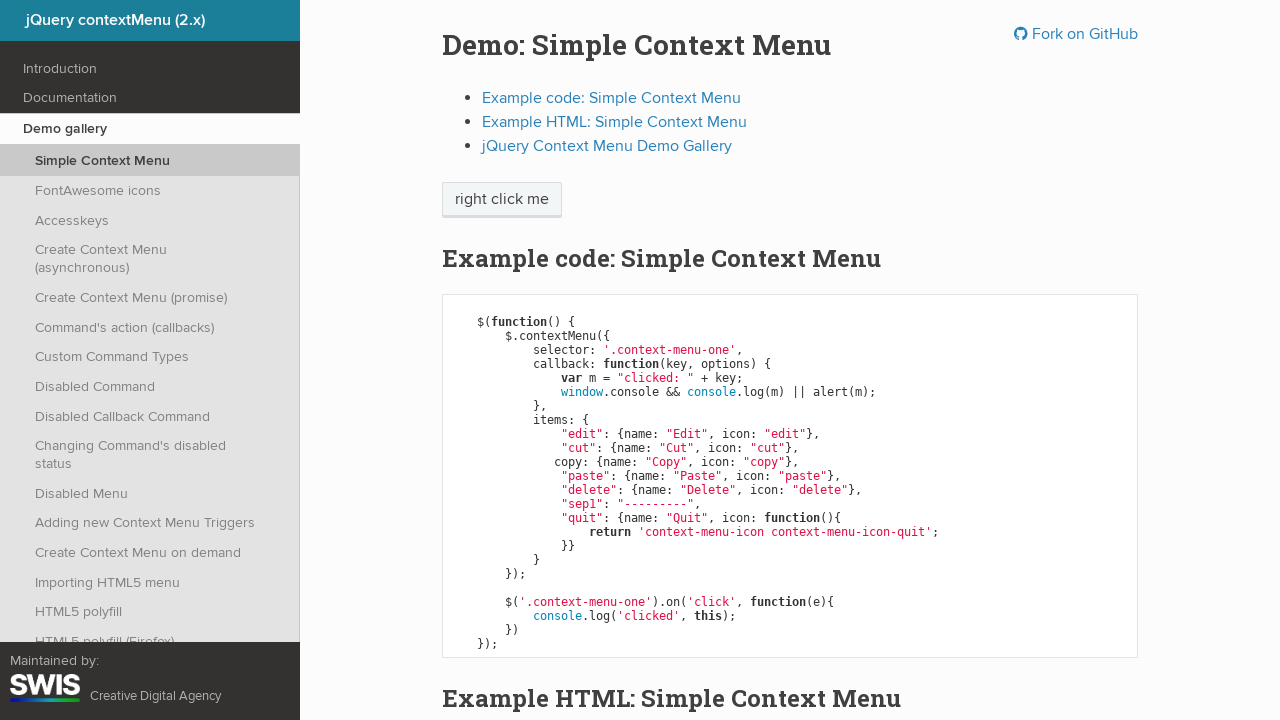

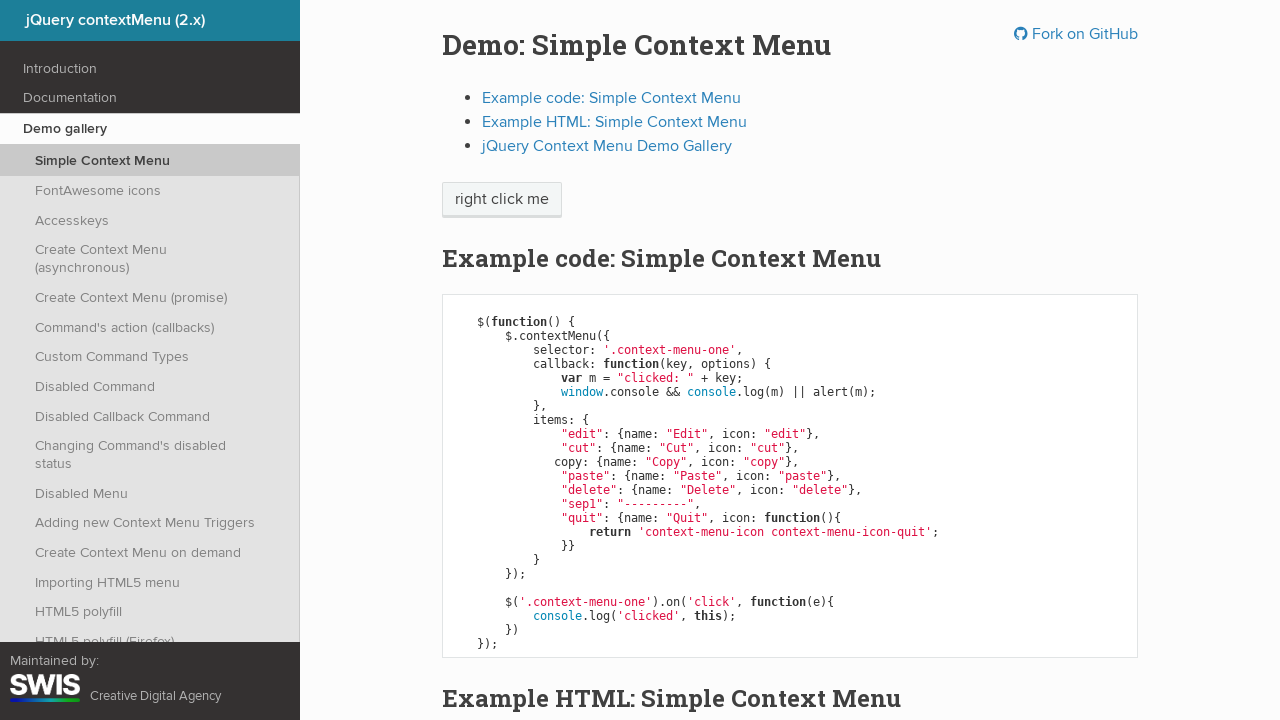